Navigates to Rahul Shetty Academy website, then to the Selenium Practice page, and performs basic browser navigation operations (back and forward)

Starting URL: http://rahulshettyacademy.com

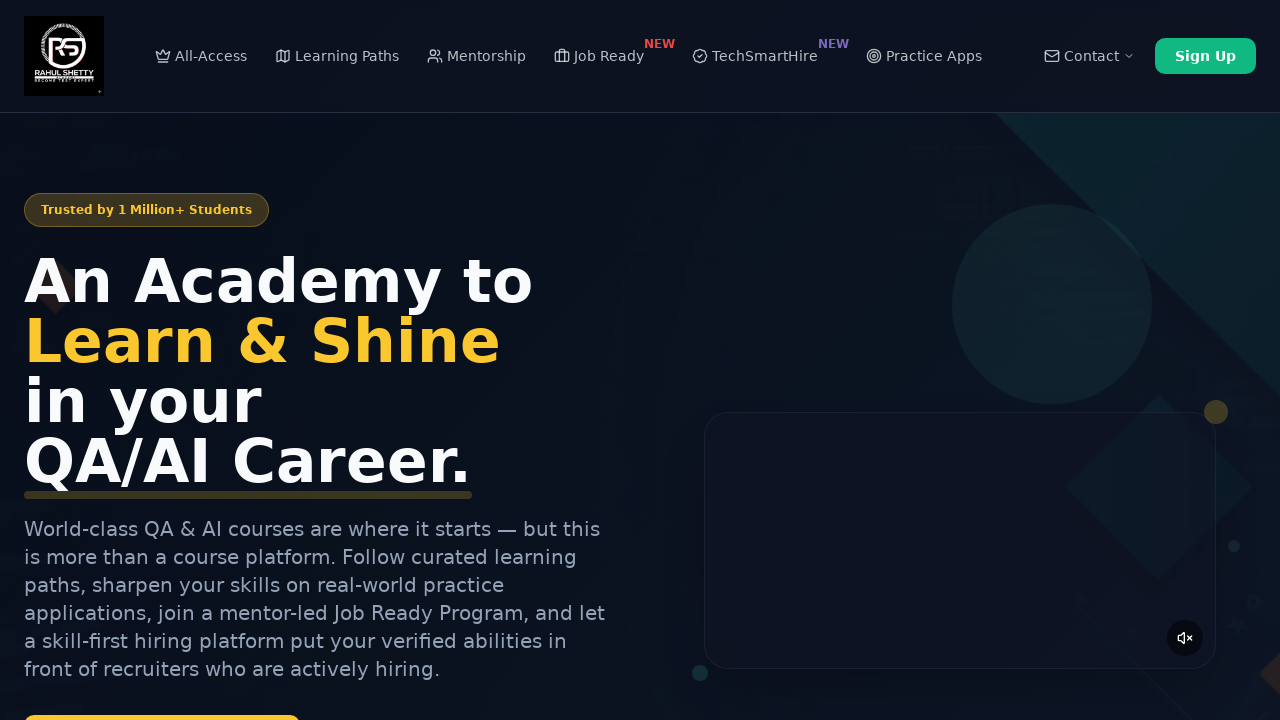

Navigated to Rahul Shetty Academy Selenium Practice page
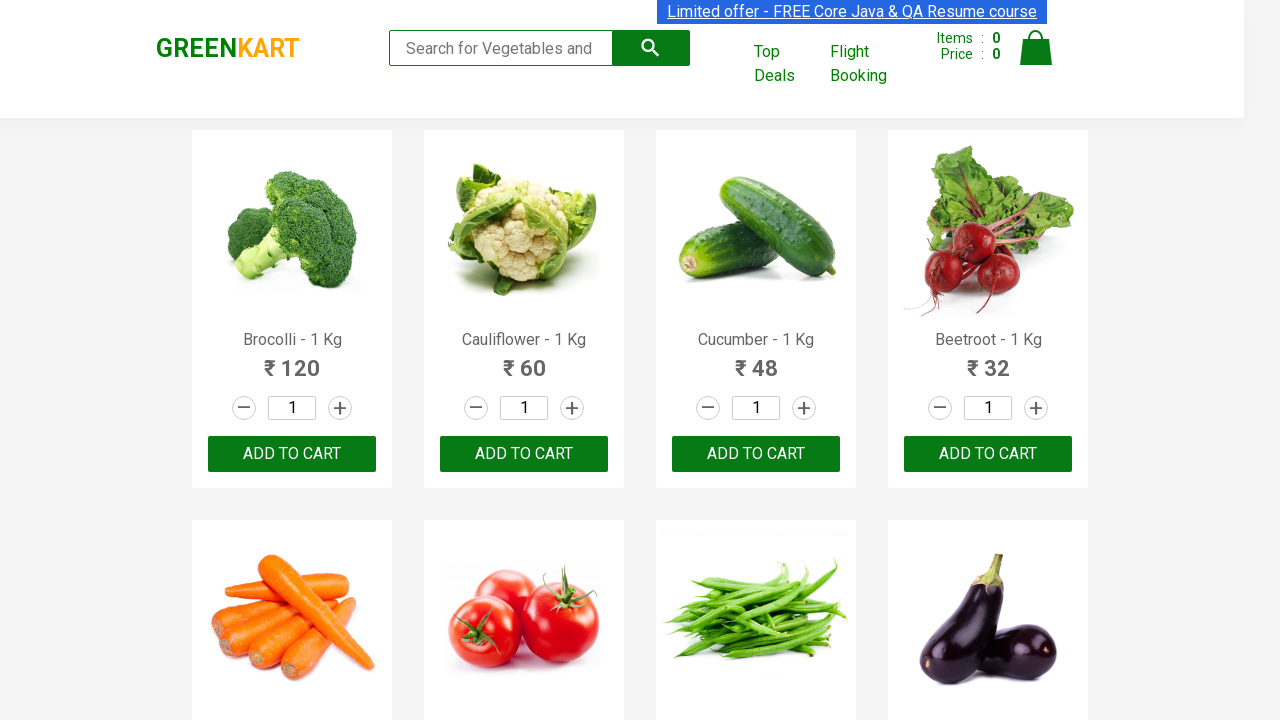

Navigated back to previous page
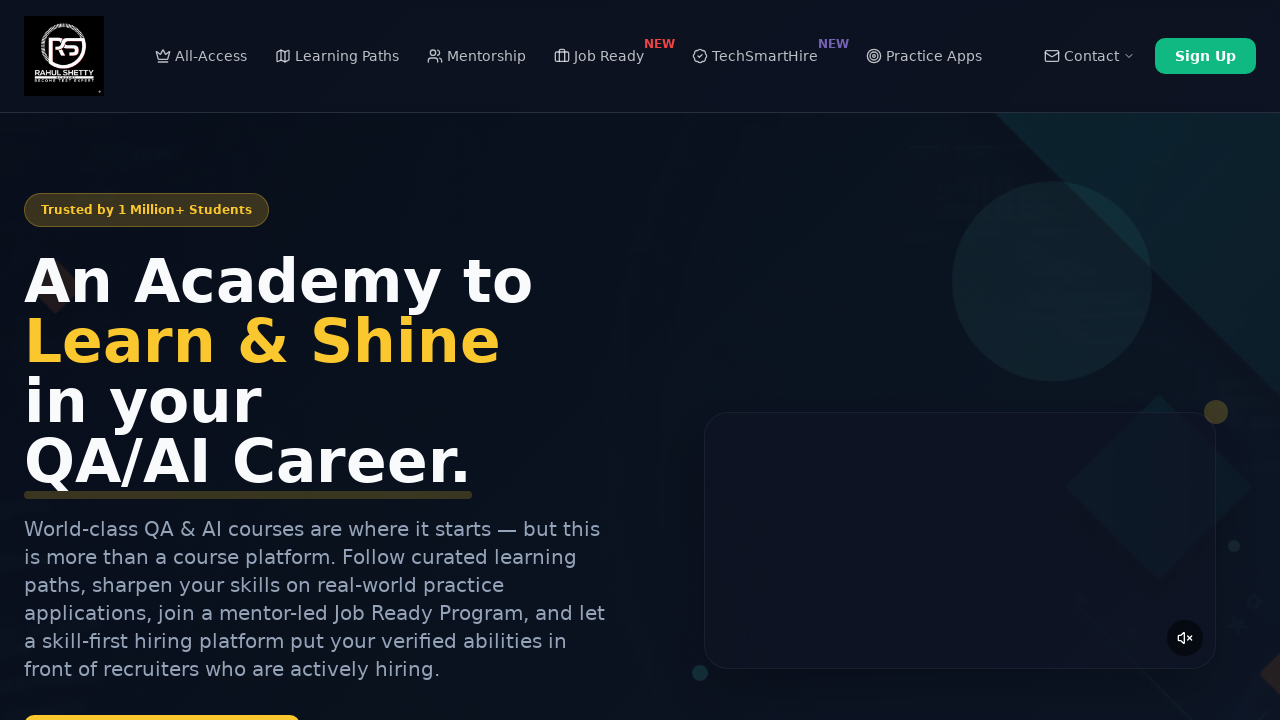

Navigated forward to Selenium Practice page
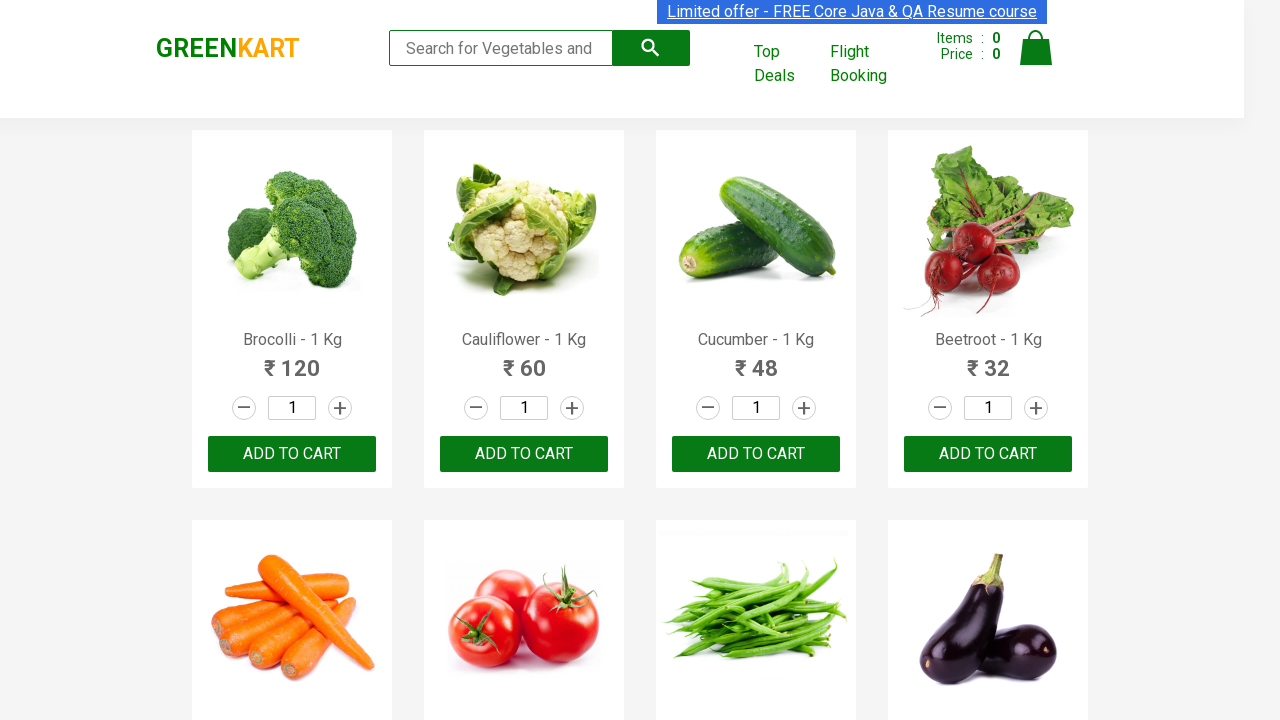

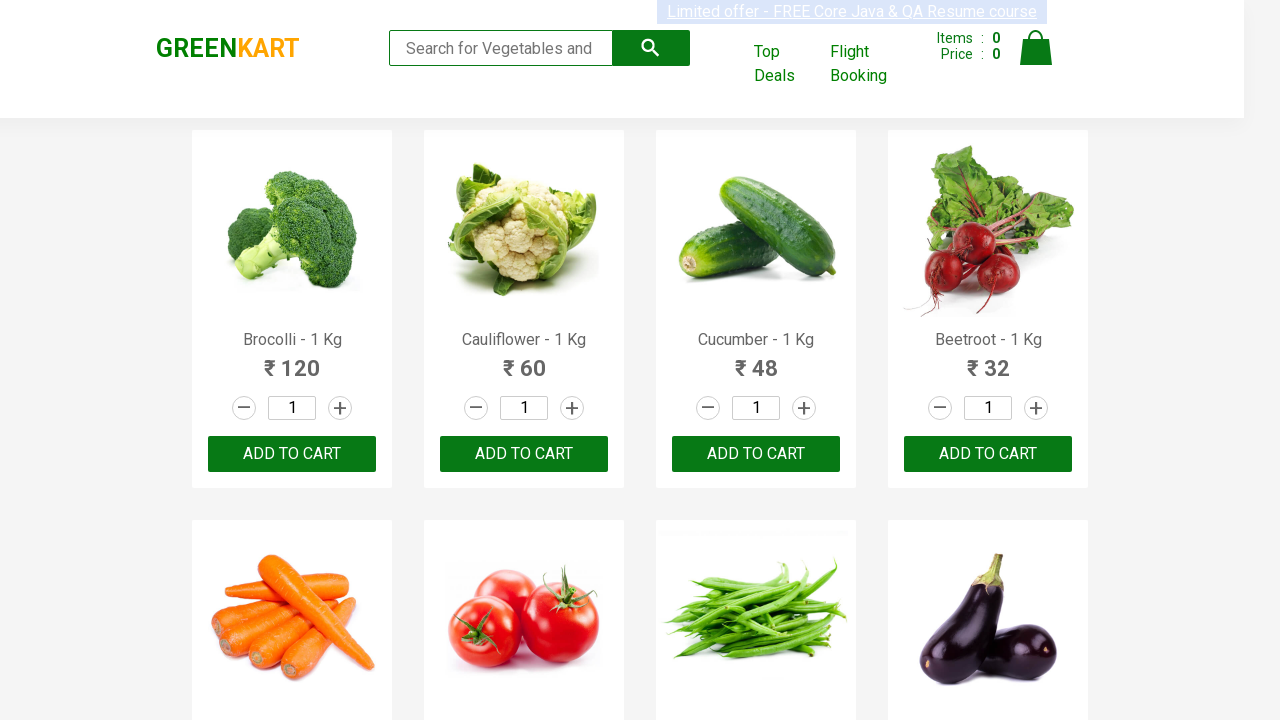